Launches a browser, navigates to Syntax Techs website, and retrieves the current URL and page title for verification

Starting URL: https://syntaxtechs.com/

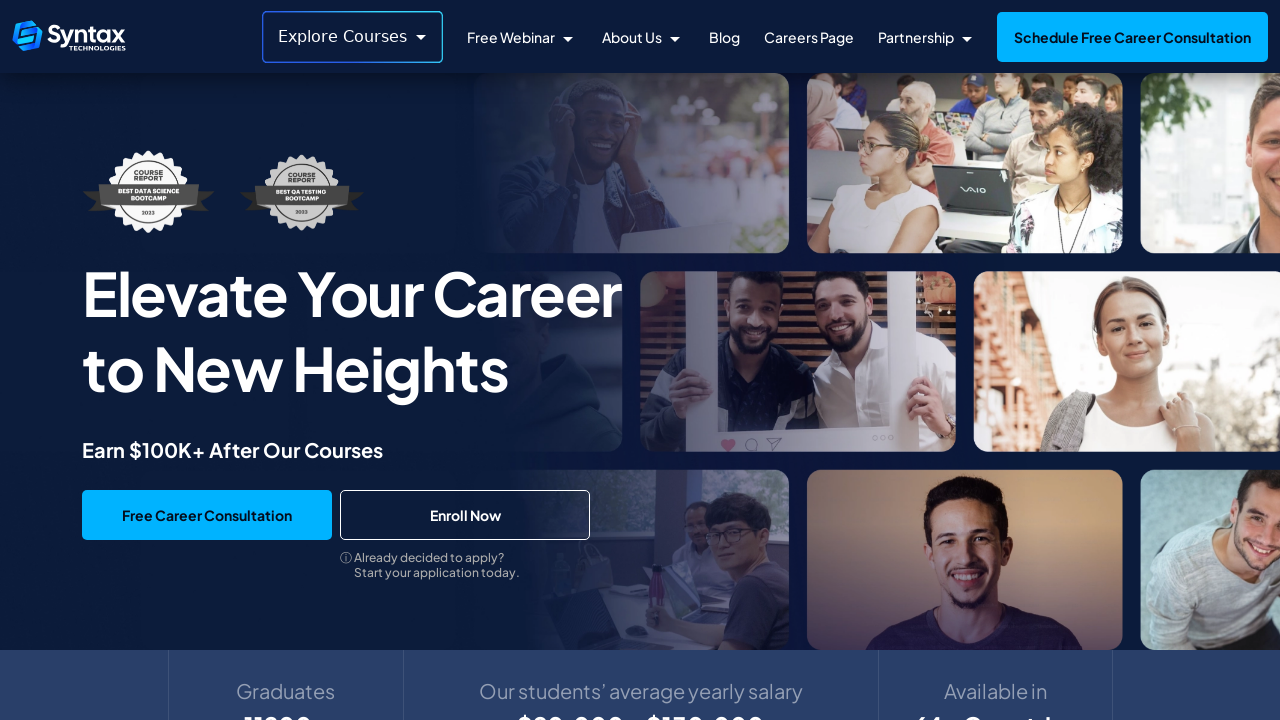

Waited for page DOM to fully load
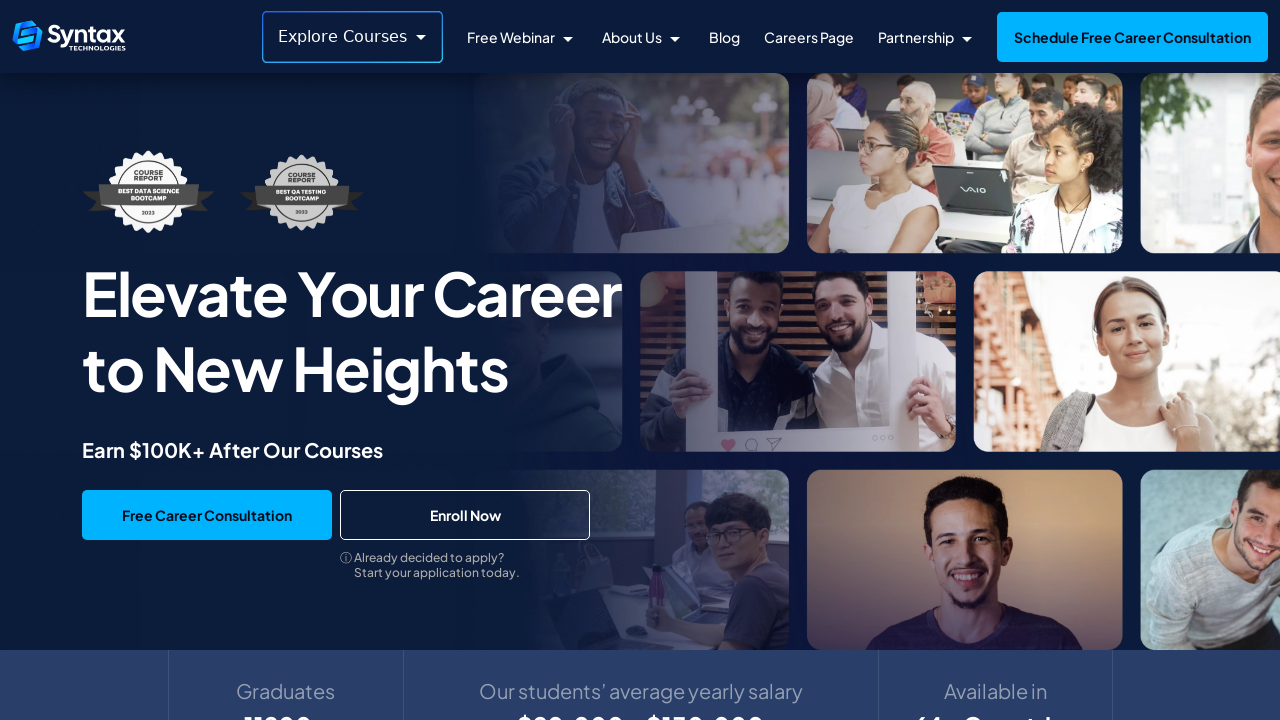

Retrieved page title for verification
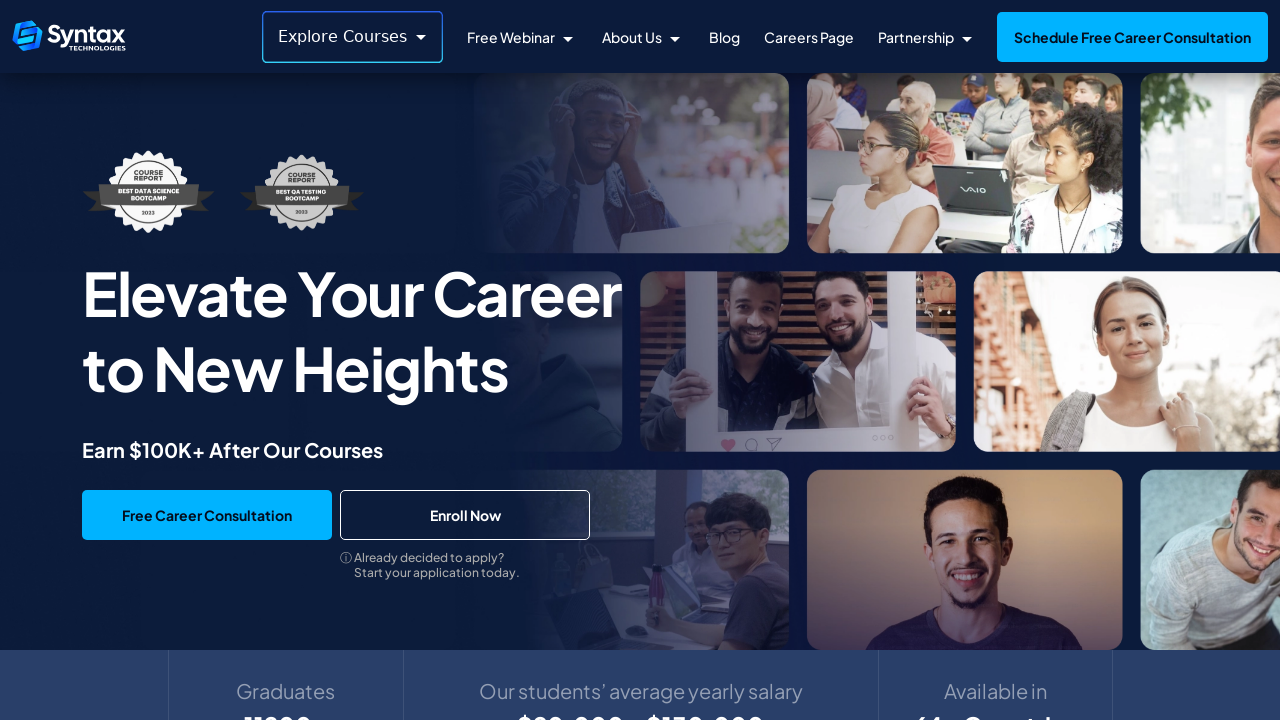

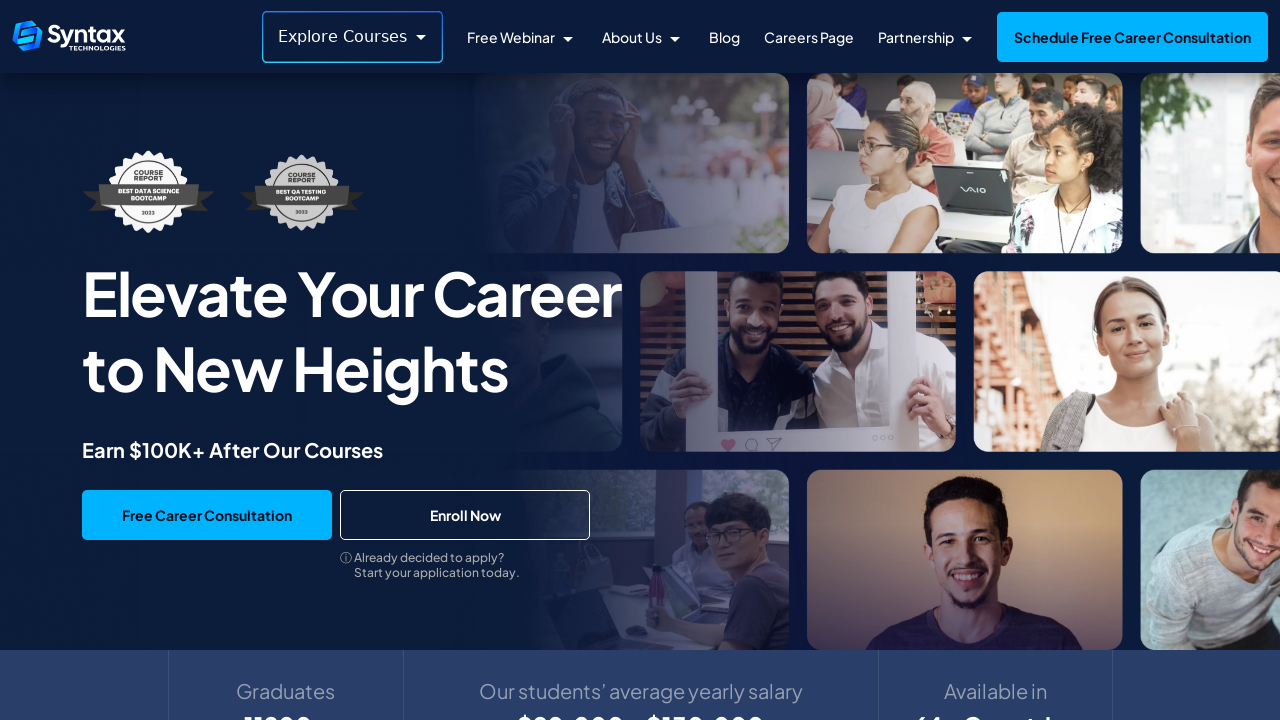